Tests adding an item to wishlist by clicking the wishlist icon

Starting URL: https://naveenautomationlabs.com/opencart/

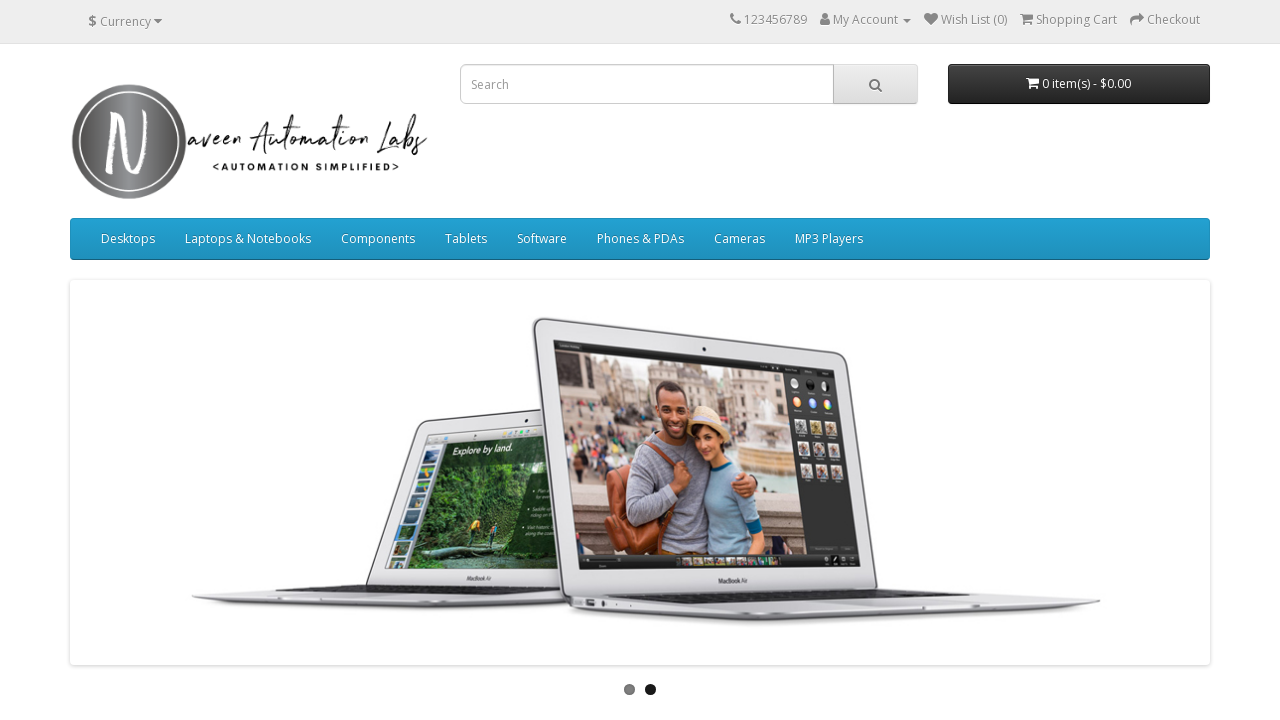

Clicked wishlist icon to add item to wishlist at (253, 360) on button[data-original-title='Add to Wish List']
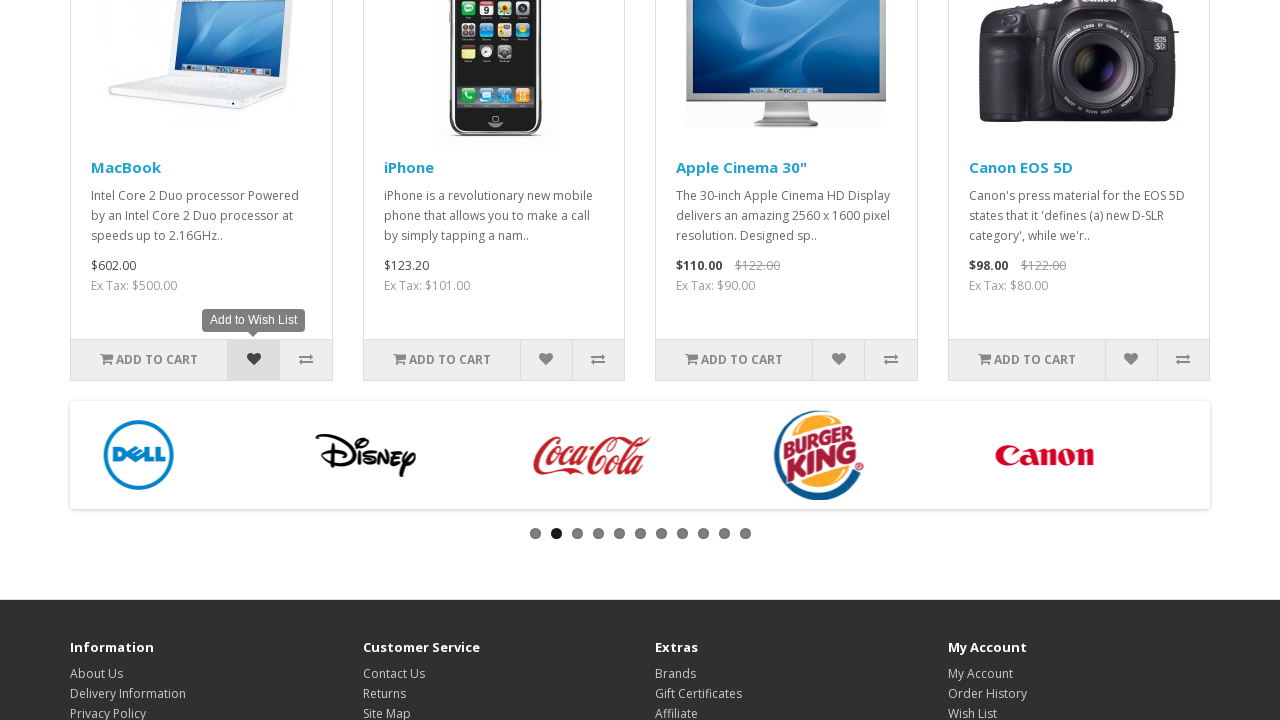

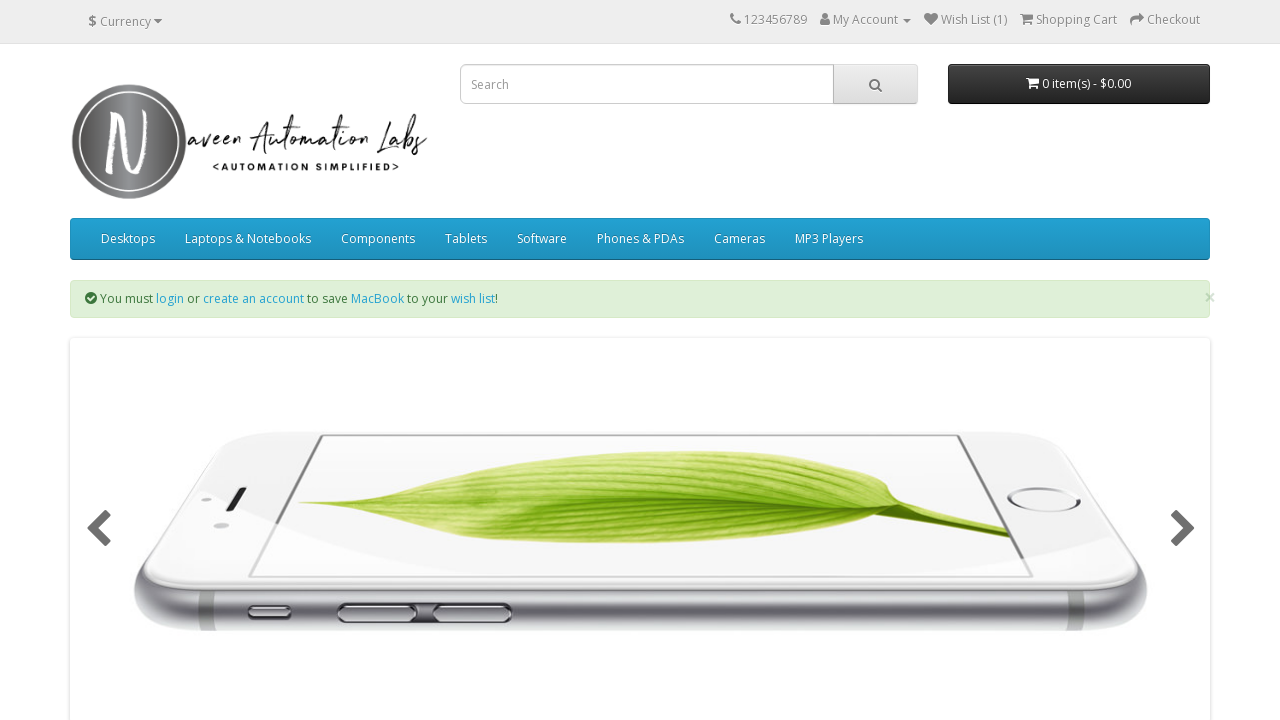